Tests various input field interactions on the LeafGround demo site including text entry, appending text, clearing fields, and verifying field states

Starting URL: https://leafground.com/input.xhtml

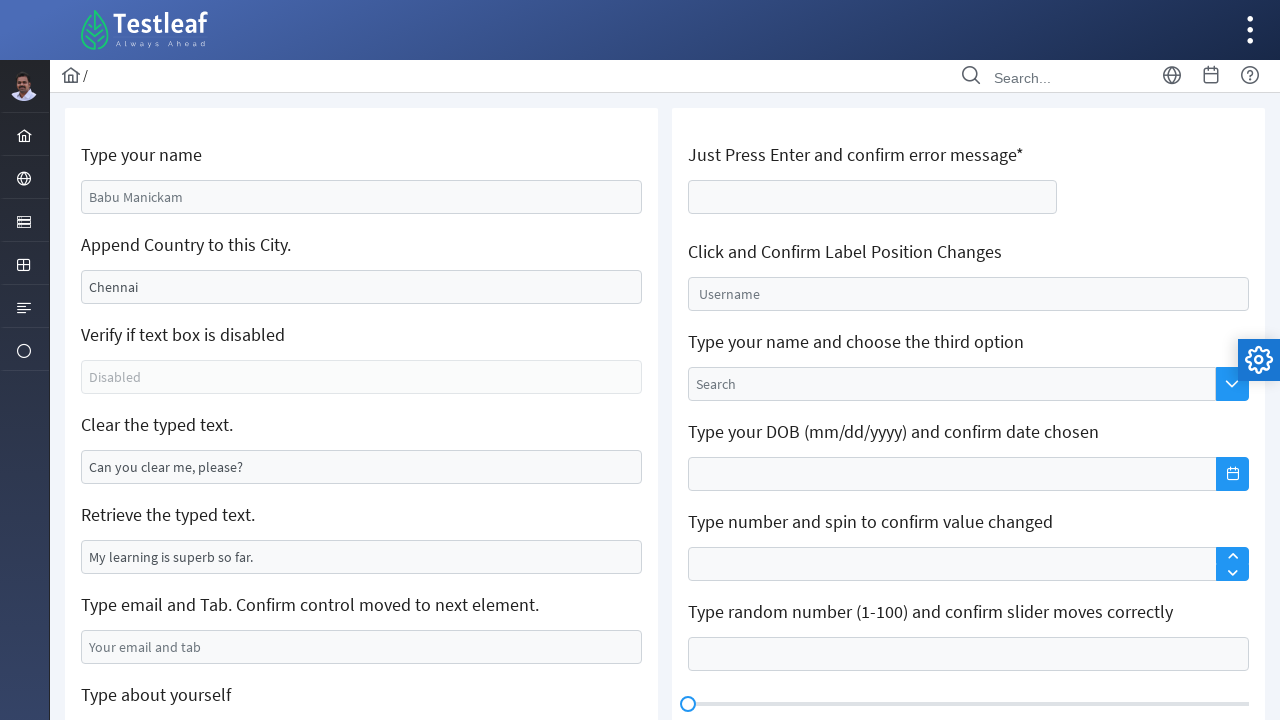

Entered 'pavana' in the name input field on xpath=//div[@class='col-12']/input[@name='j_idt88:name']
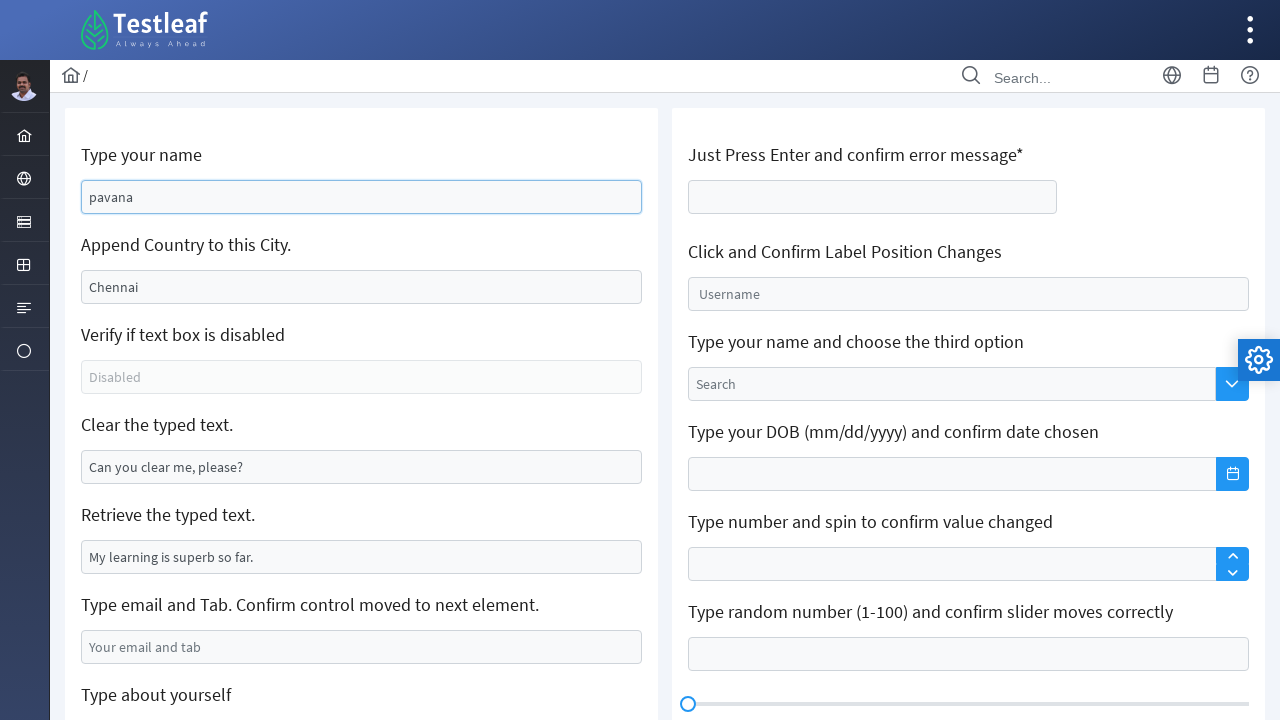

Retrieved current value from Chennai field
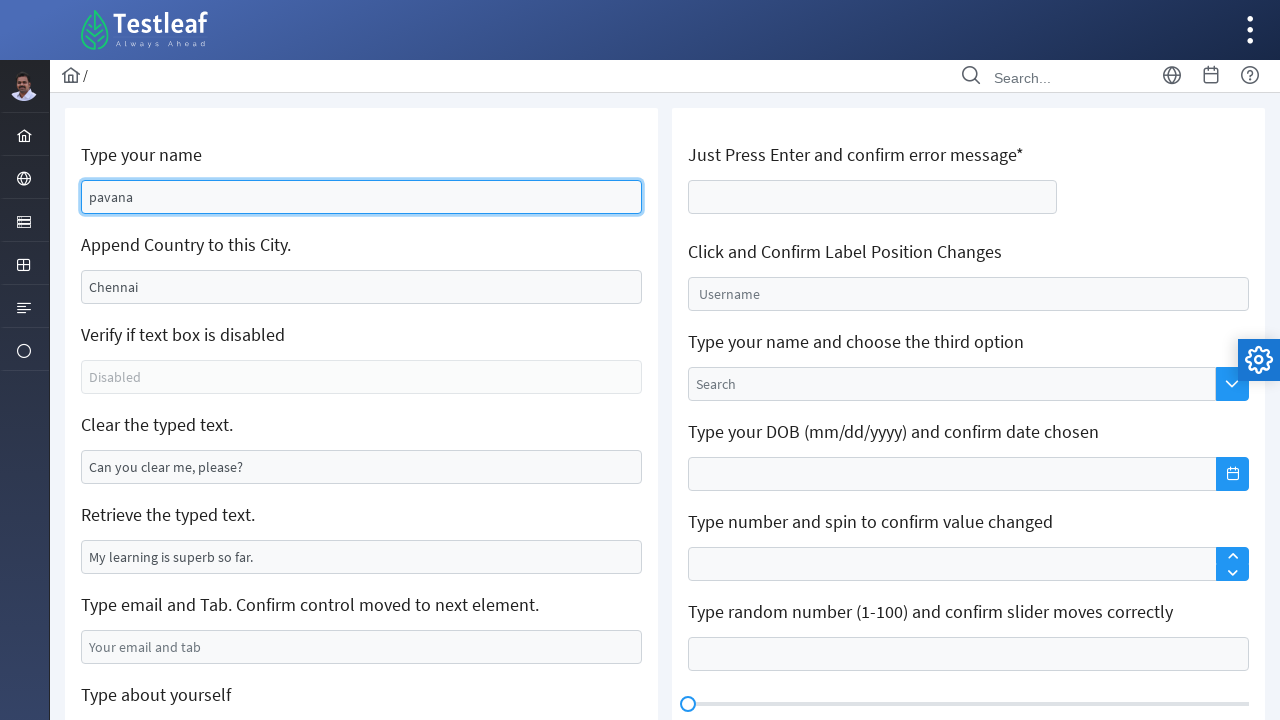

Appended '  India' to Chennai field value on xpath=//input[@value='Chennai']
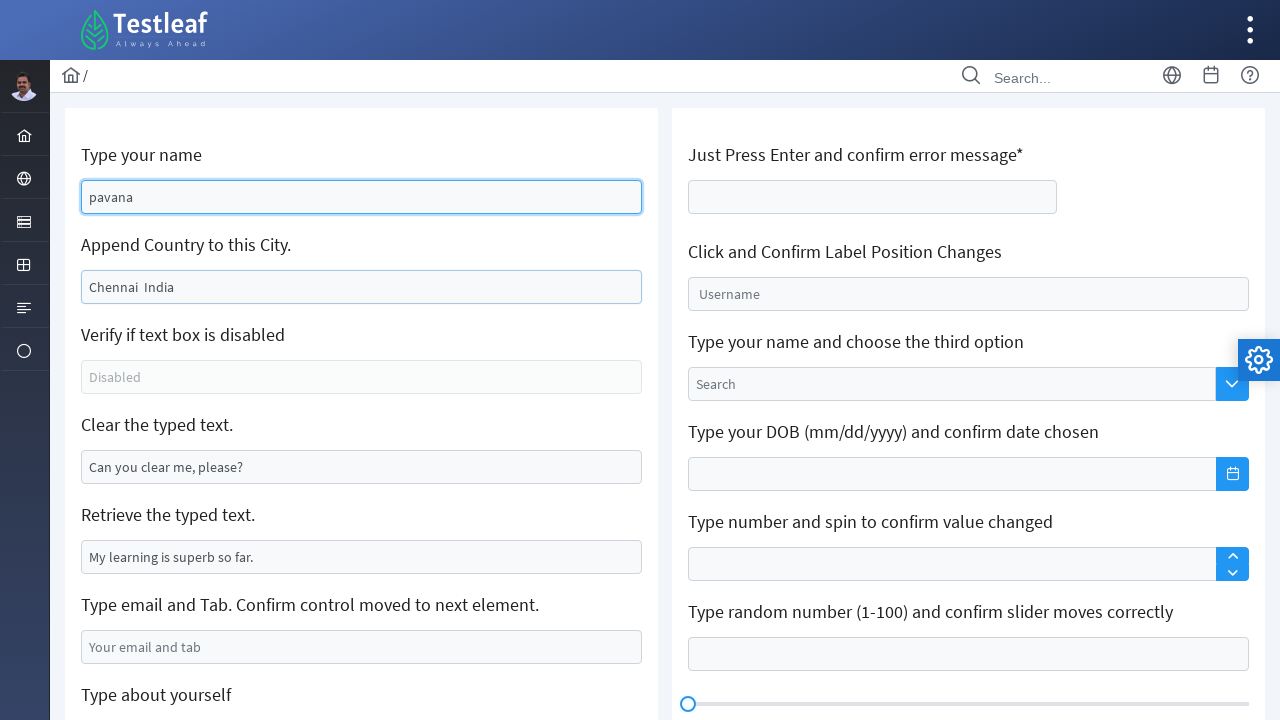

Verified text box enabled state: False
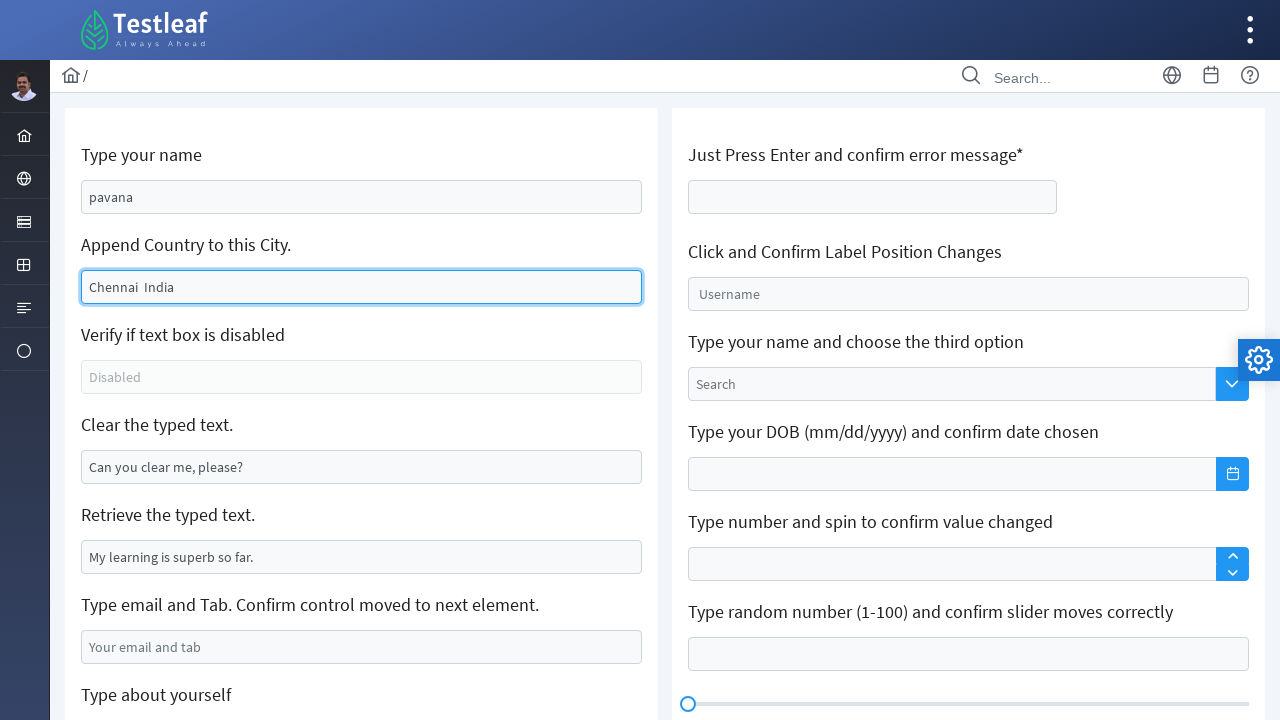

Cleared text from input field on input[name='j_idt88:j_idt95']
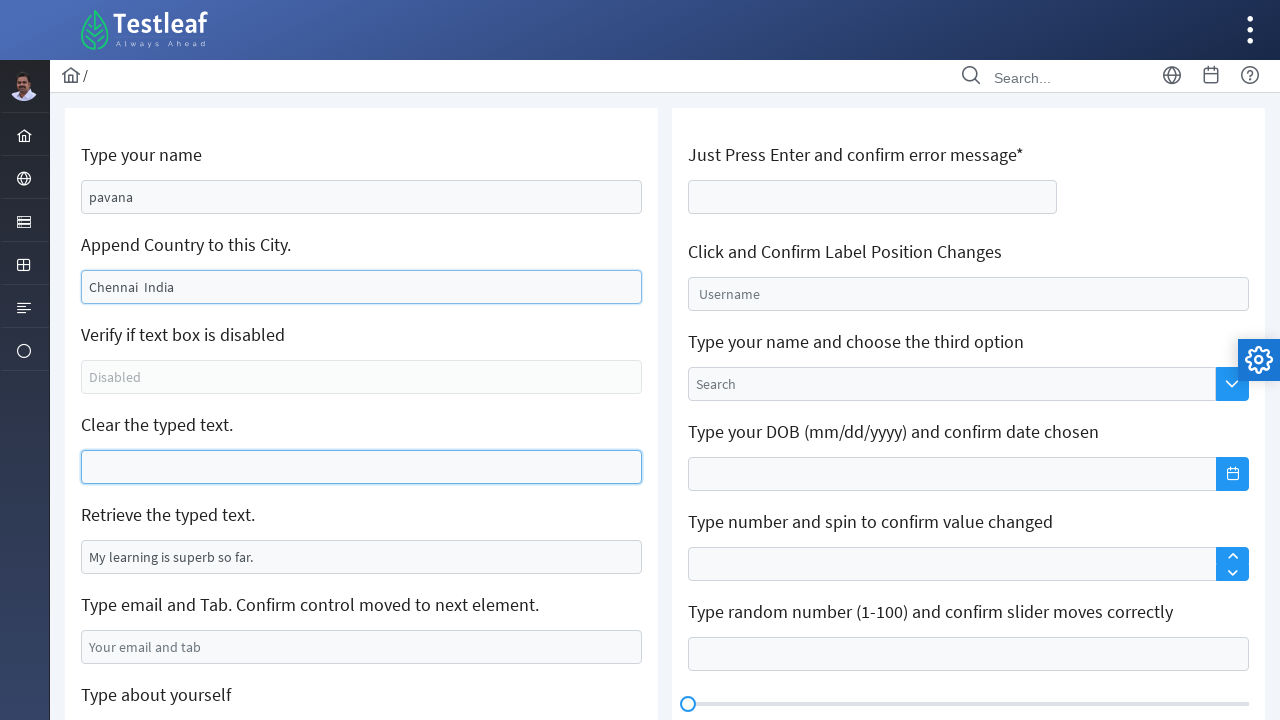

Retrieved typed text from field: My learning is superb so far.
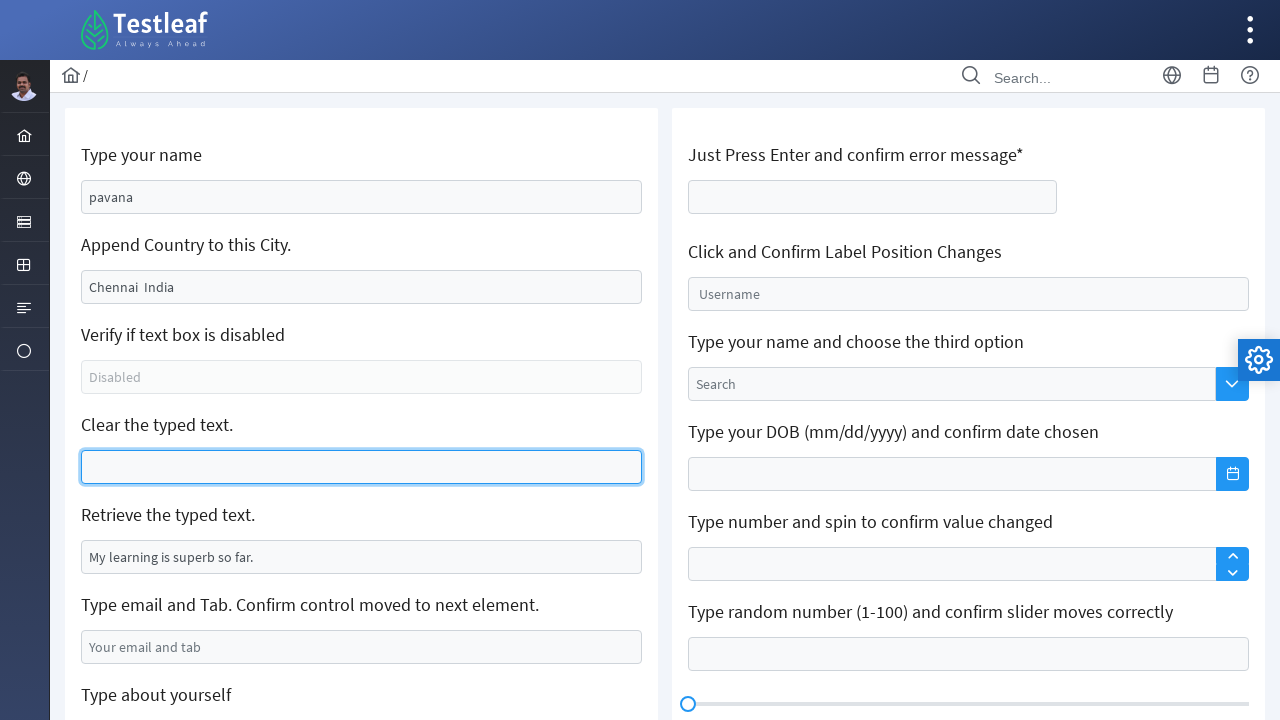

Captured initial page title: Input Components
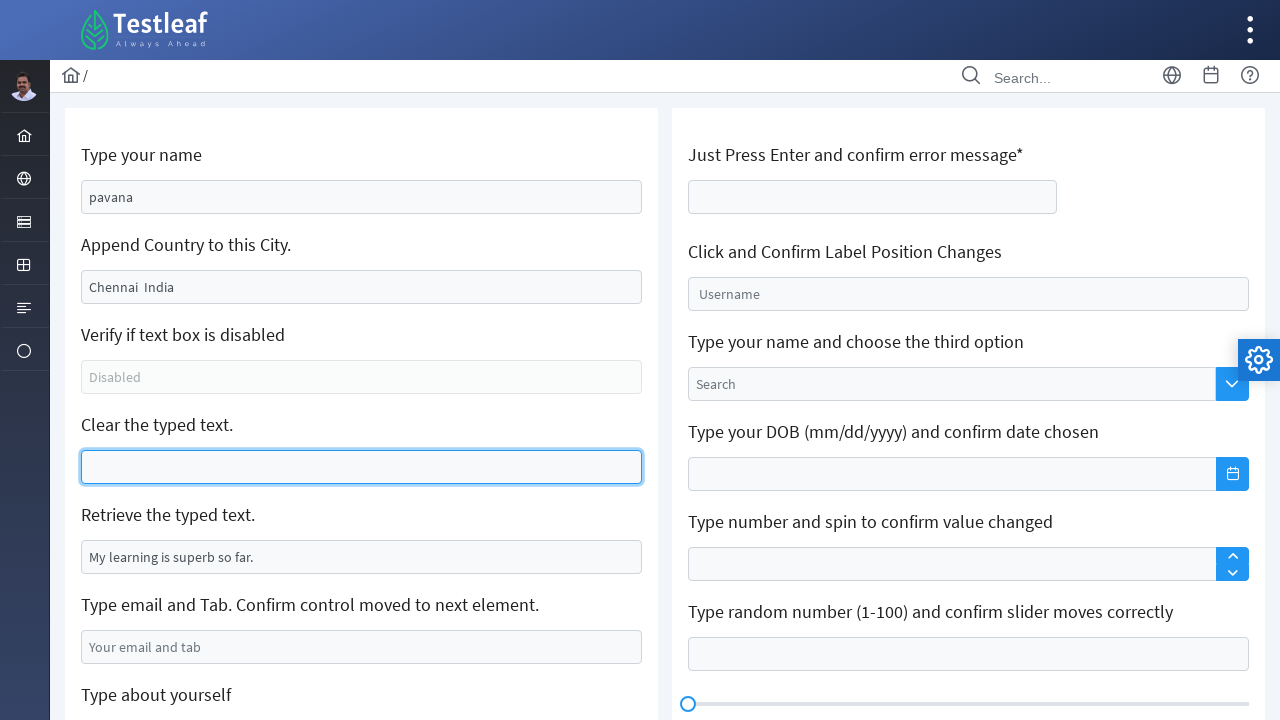

Entered phone number '3456789123' in input field on xpath=//input[@name='j_idt88:j_idt99']
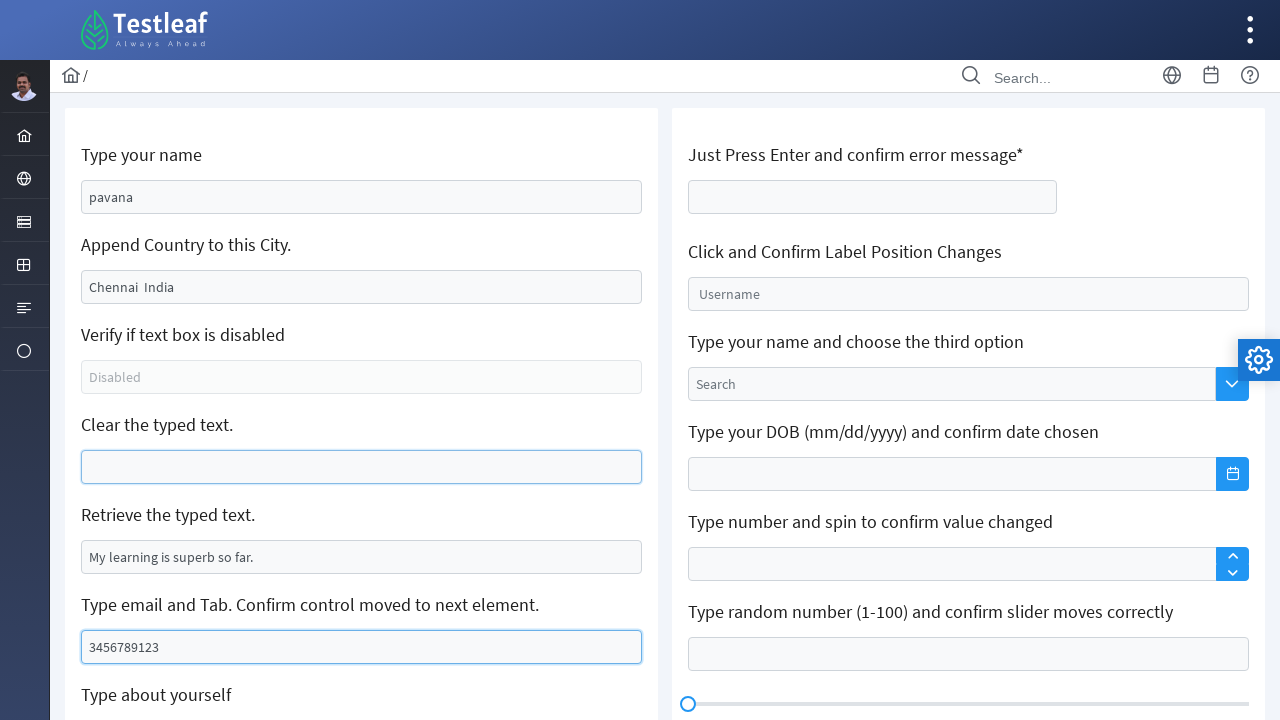

Pressed Tab key to move focus to next field
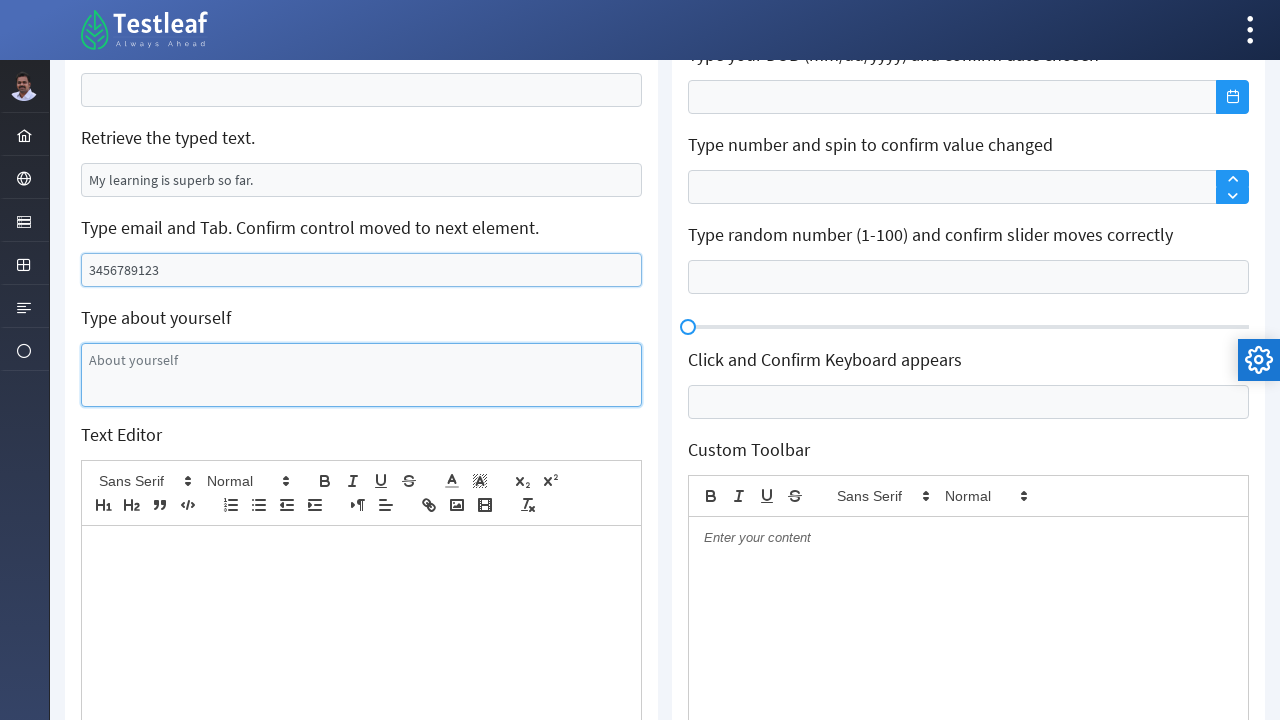

Waited 1000ms for any page changes after Tab press
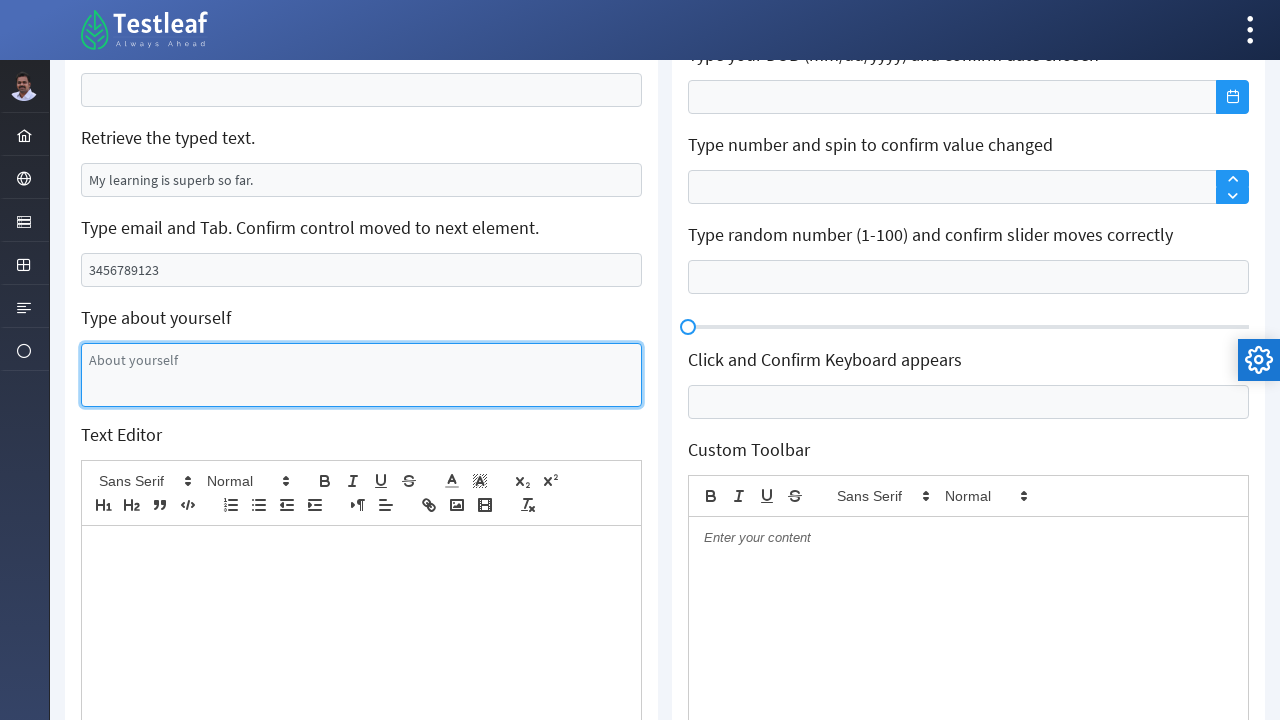

Captured new page title: Input Components
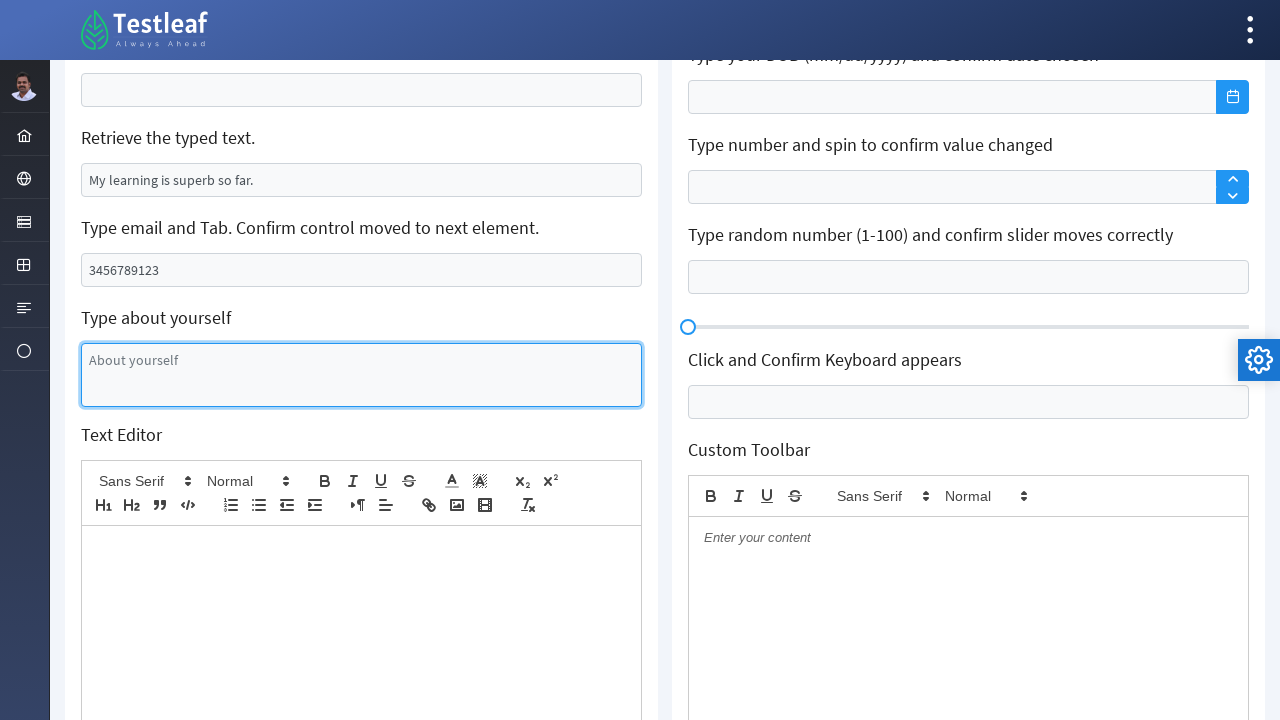

Verified that control does not move to next field (title unchanged)
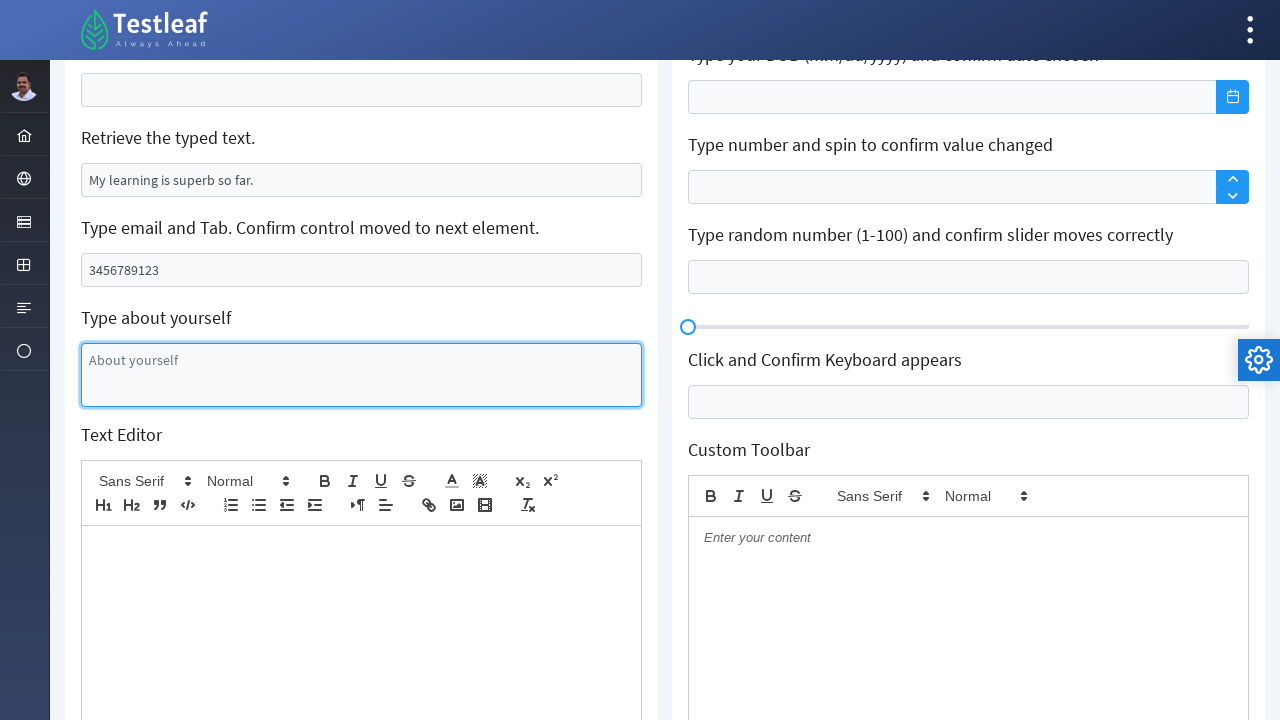

Entered 'I am a developer' in textarea field on xpath=//textarea[@name='j_idt88:j_idt101']
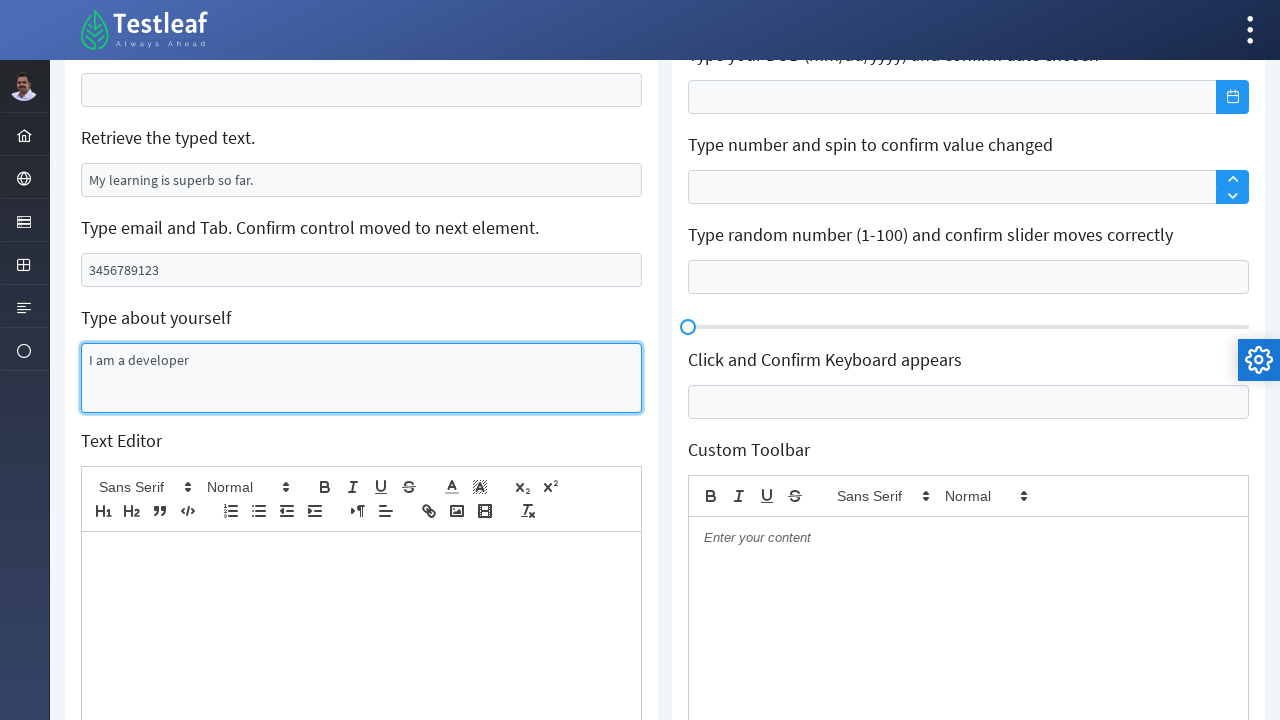

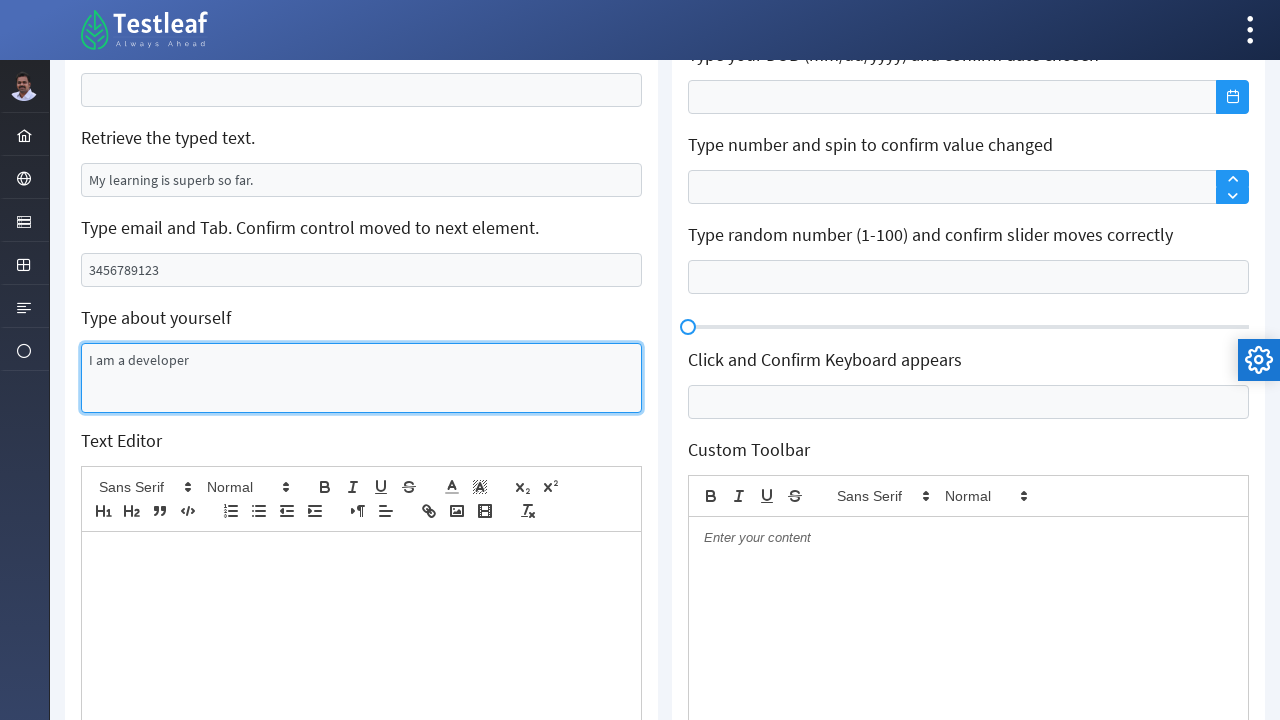